Tests radio button selection on a form by clicking the "Yes" radio button option

Starting URL: https://demoqa.com/radio-button

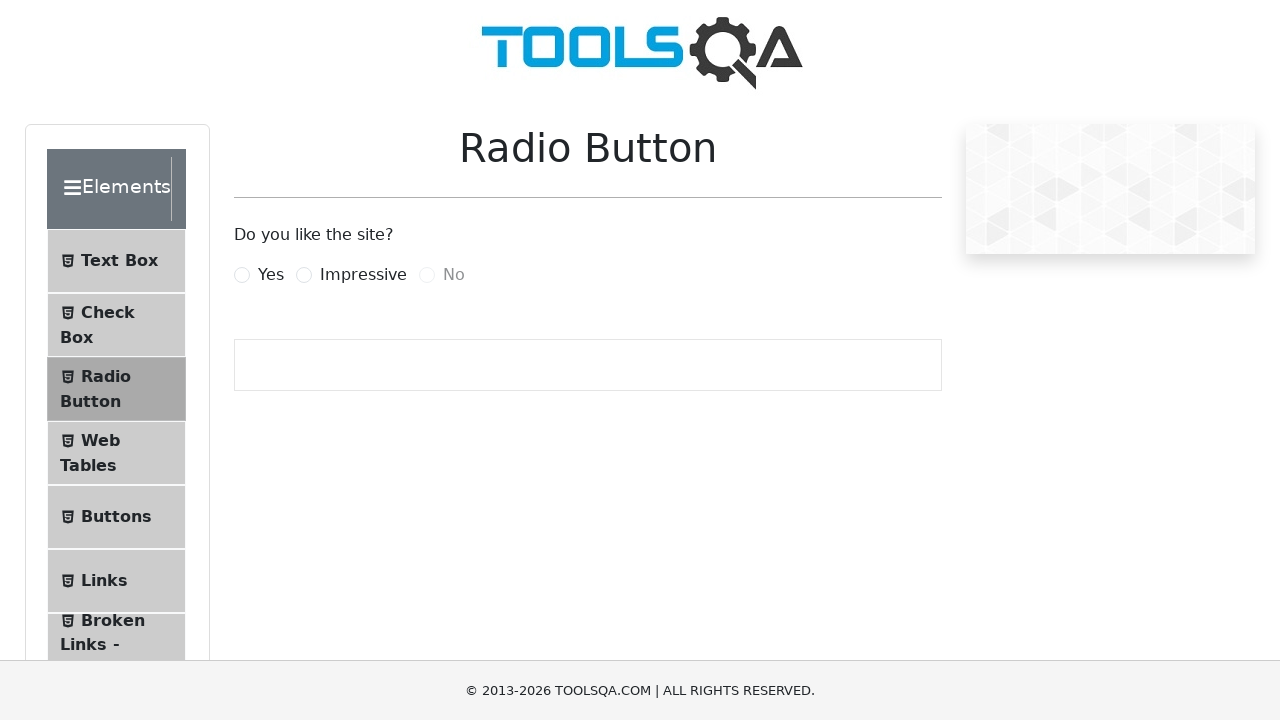

Clicked the 'Yes' radio button option at (271, 275) on xpath=//label[@for='yesRadio']
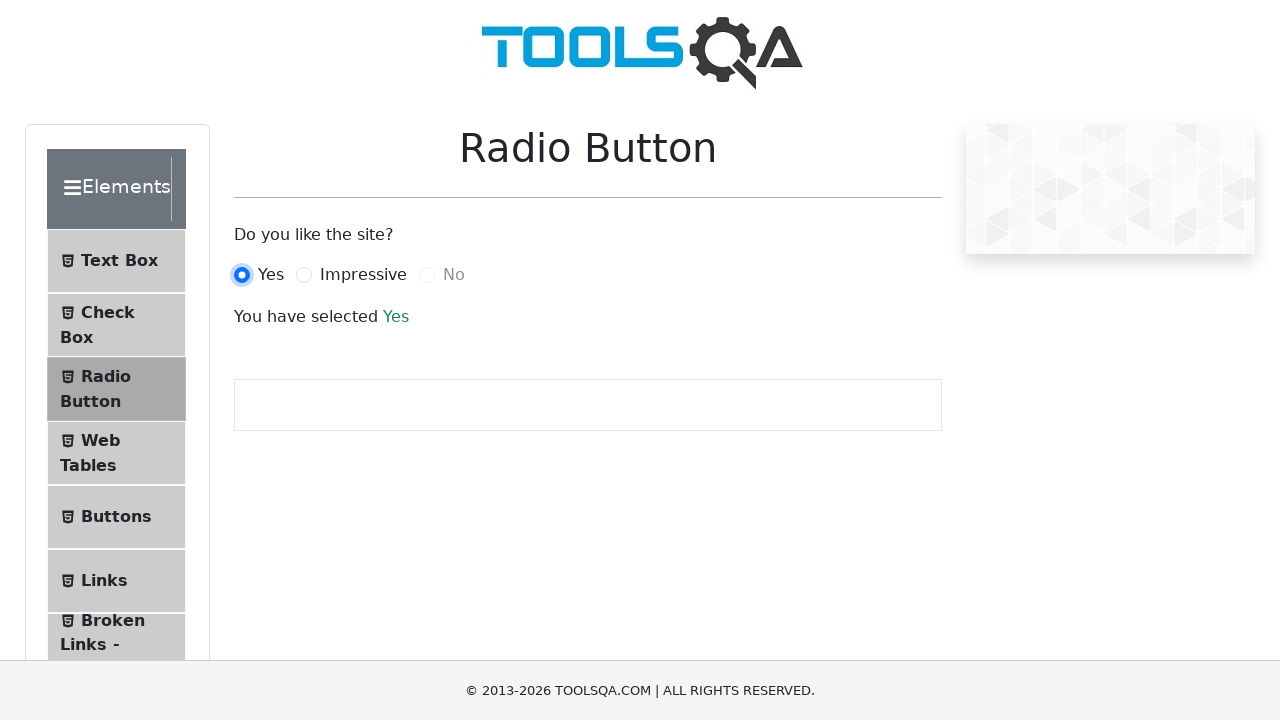

Verified 'Yes' radio button was selected
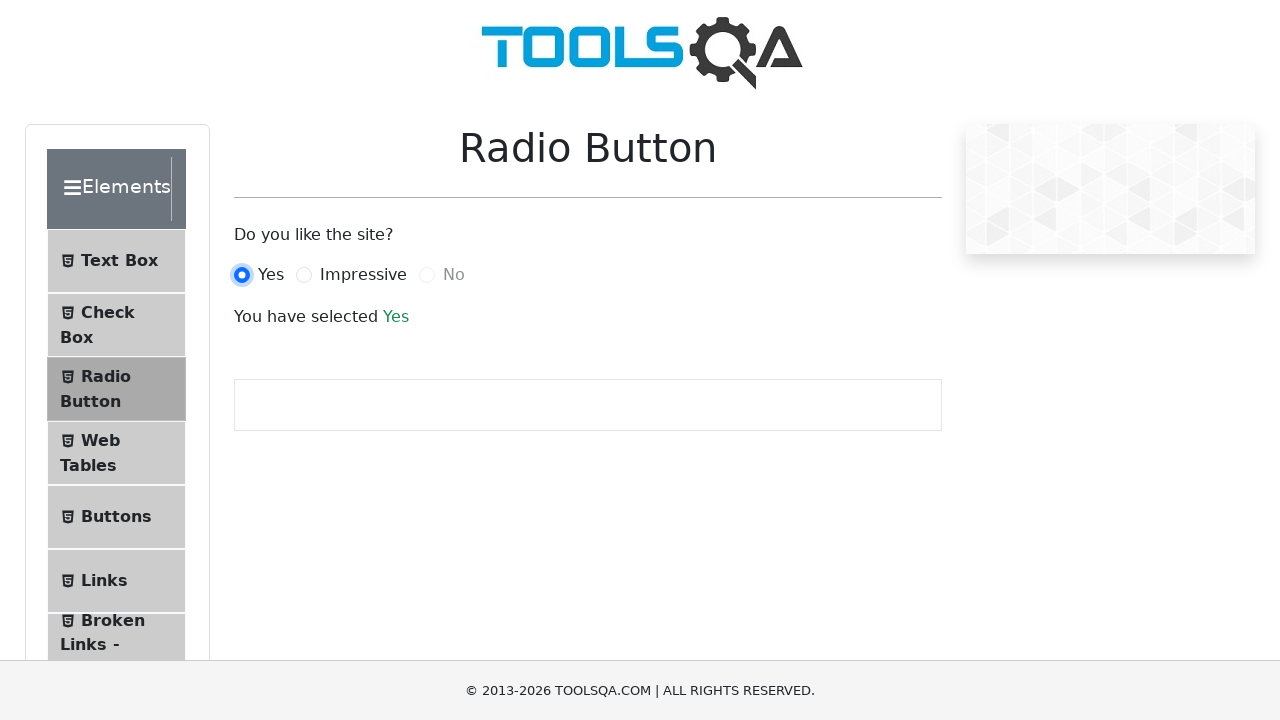

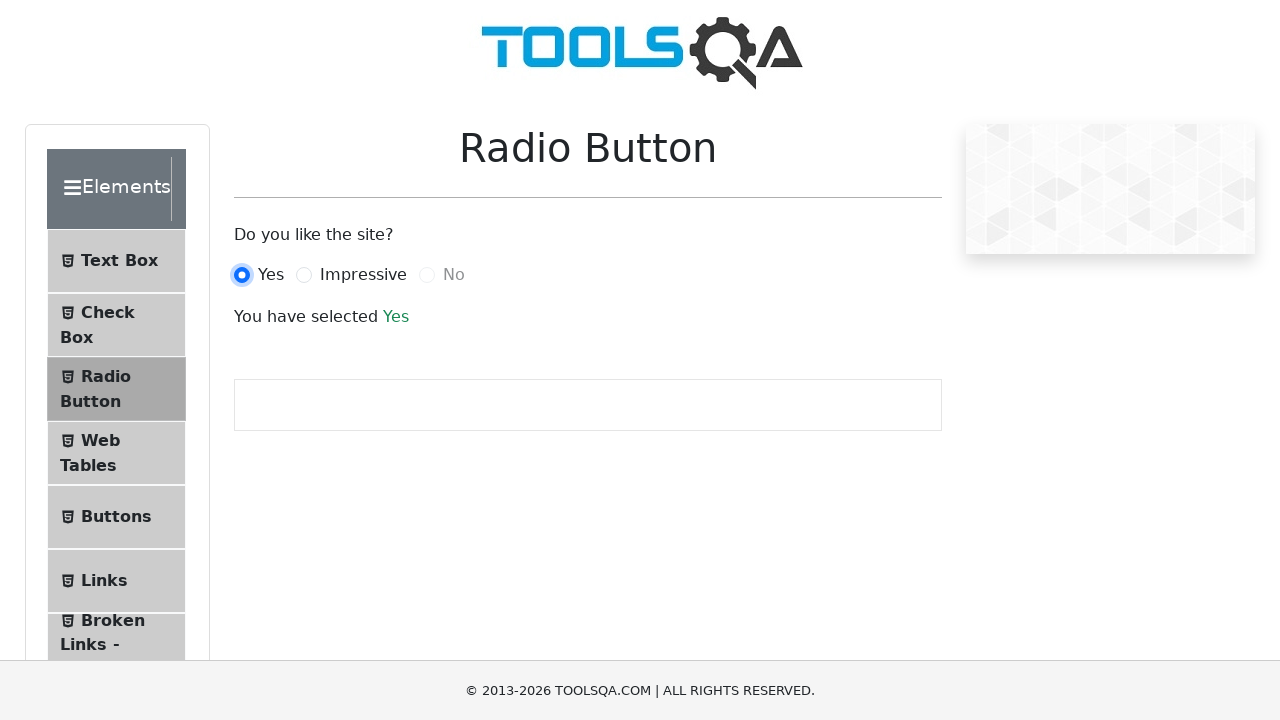